Tests JavaScript alert and confirm dialog handling by filling a name field, triggering an alert and accepting it, then triggering a confirm dialog and dismissing it.

Starting URL: https://rahulshettyacademy.com/AutomationPractice/

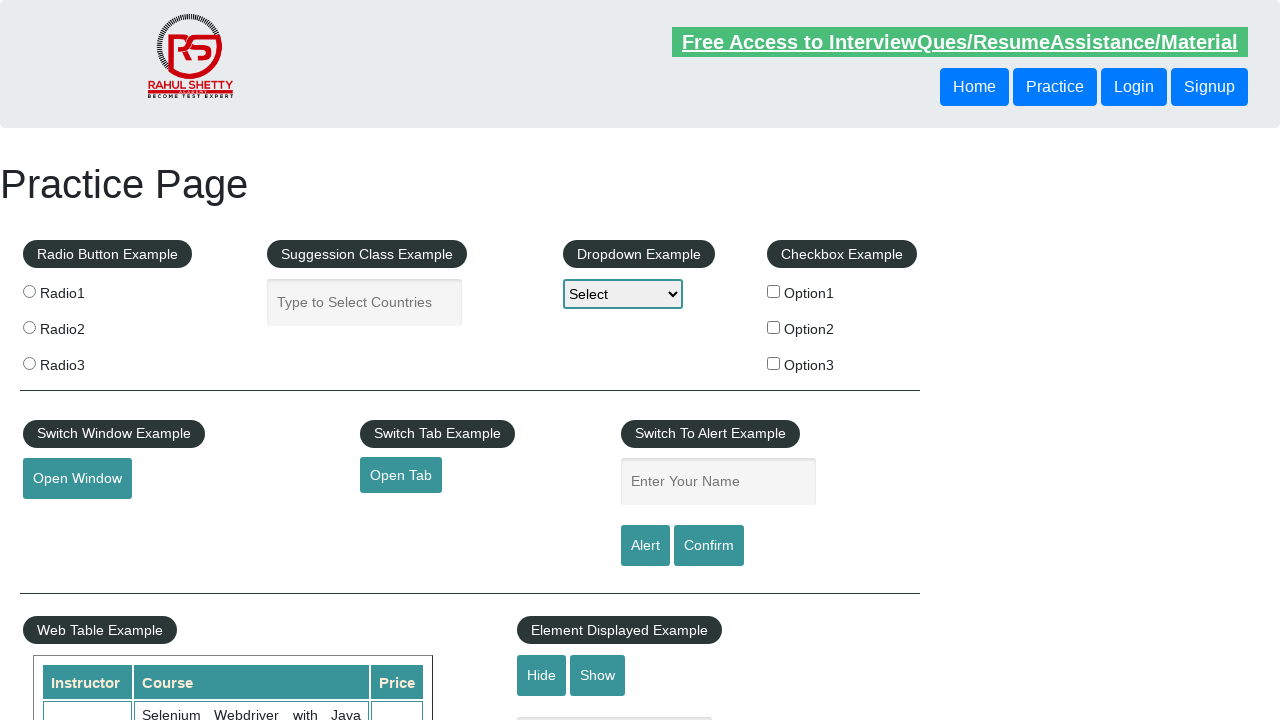

Filled name field with 'Hacker' on #name
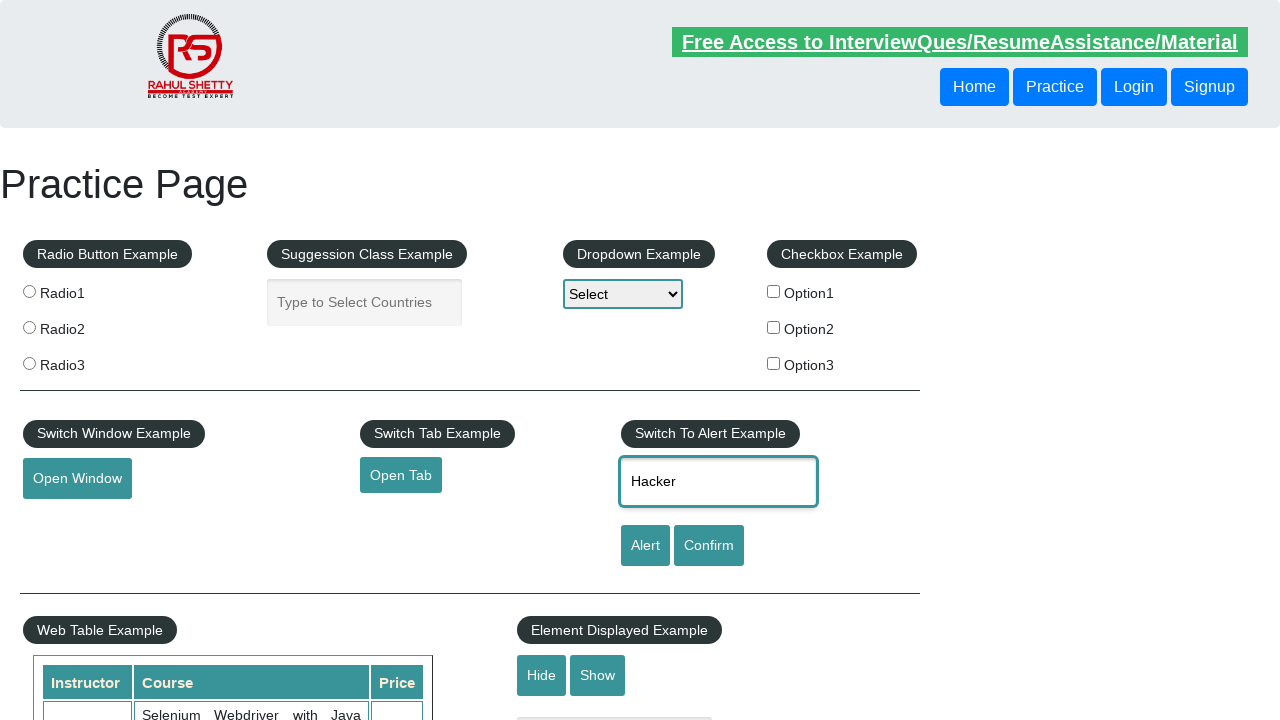

Clicked alert button to trigger JavaScript alert at (645, 546) on #alertbtn
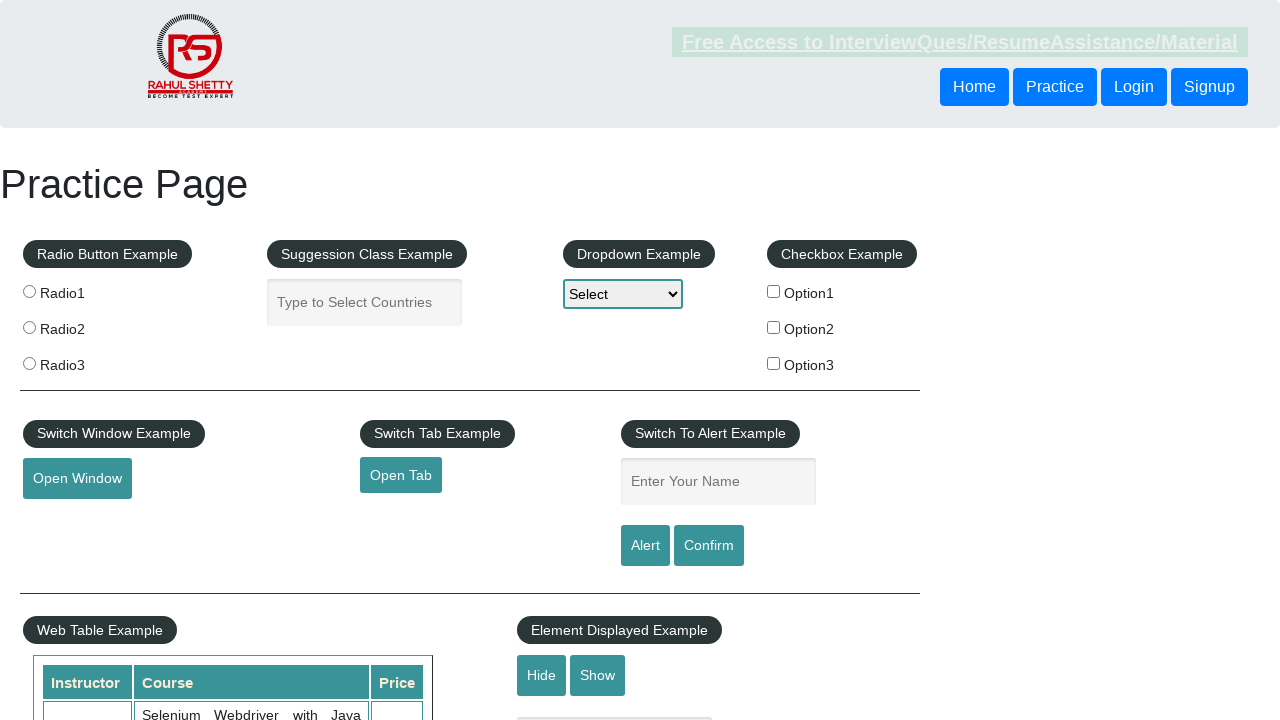

Set up dialog handler to accept alerts
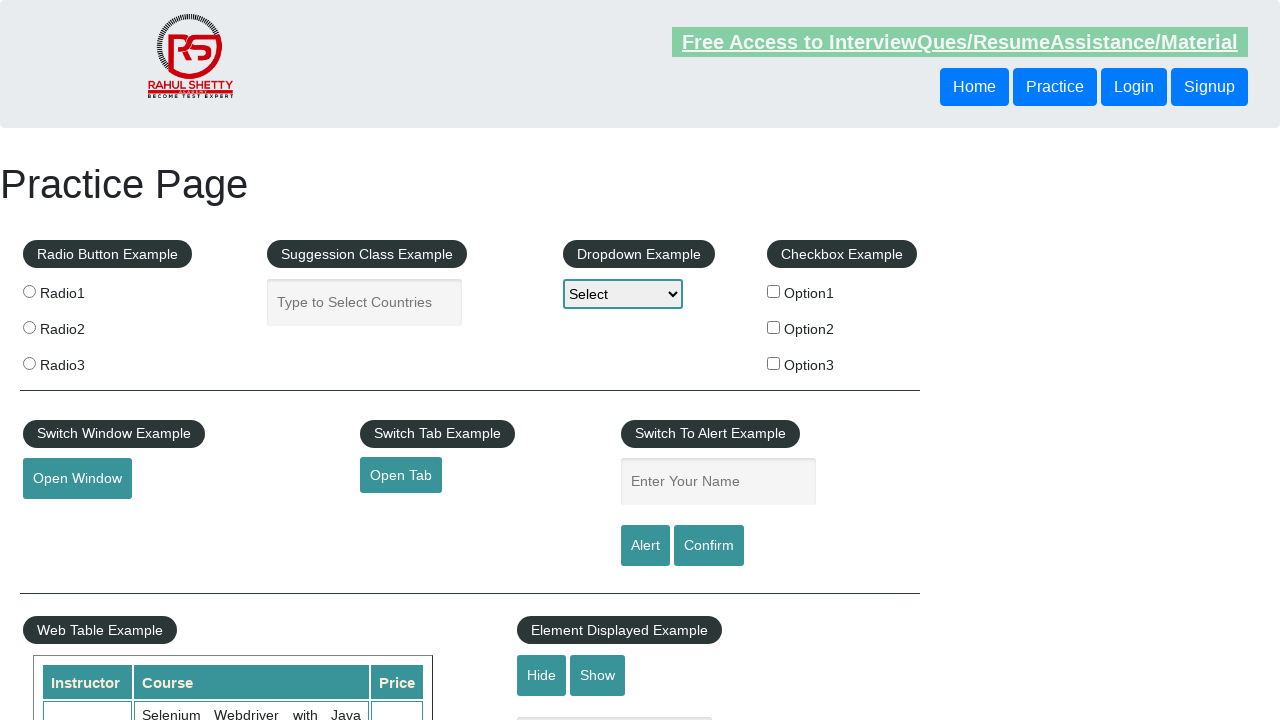

Cleared name field on #name
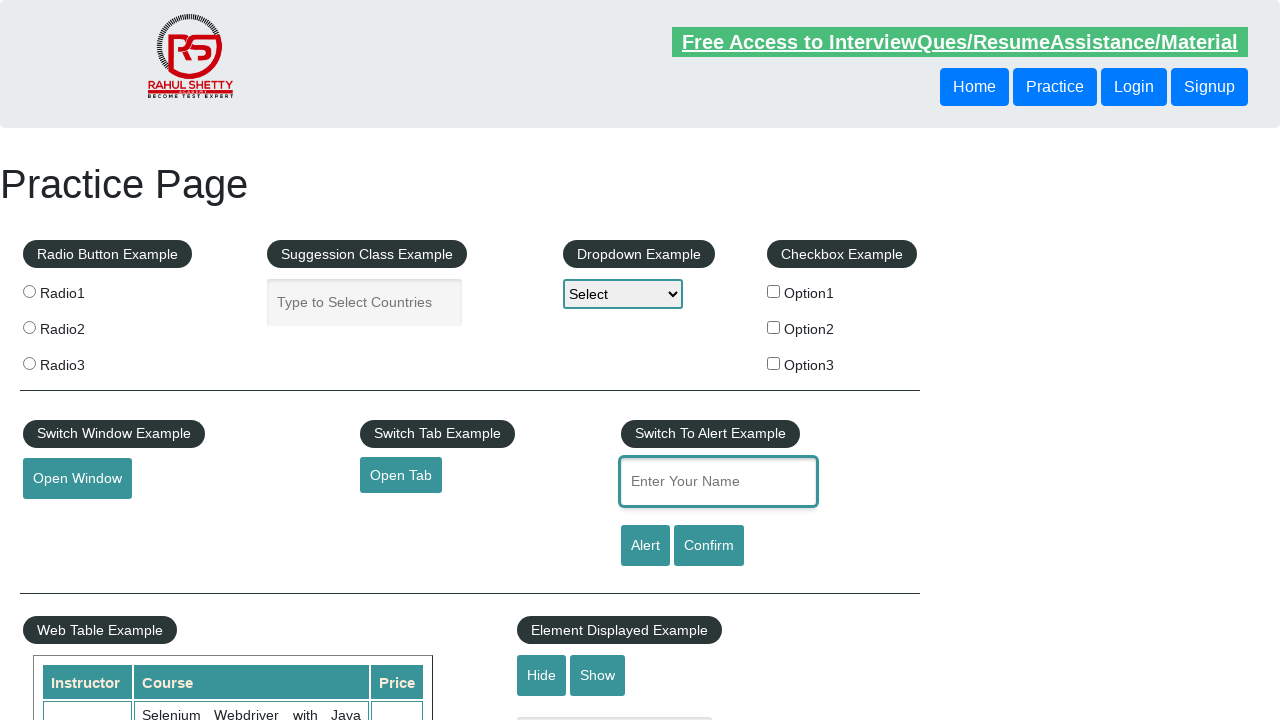

Filled name field with 'Hacker' again on #name
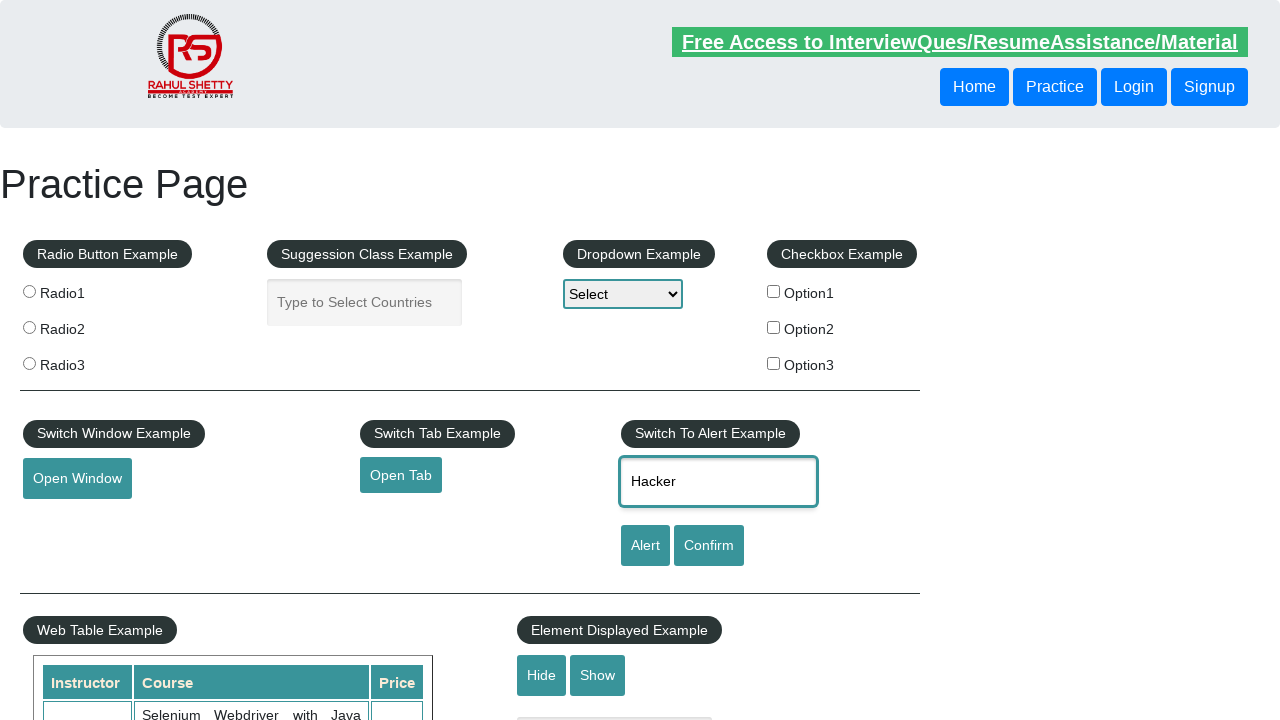

Set up one-time dialog handler to accept next alert
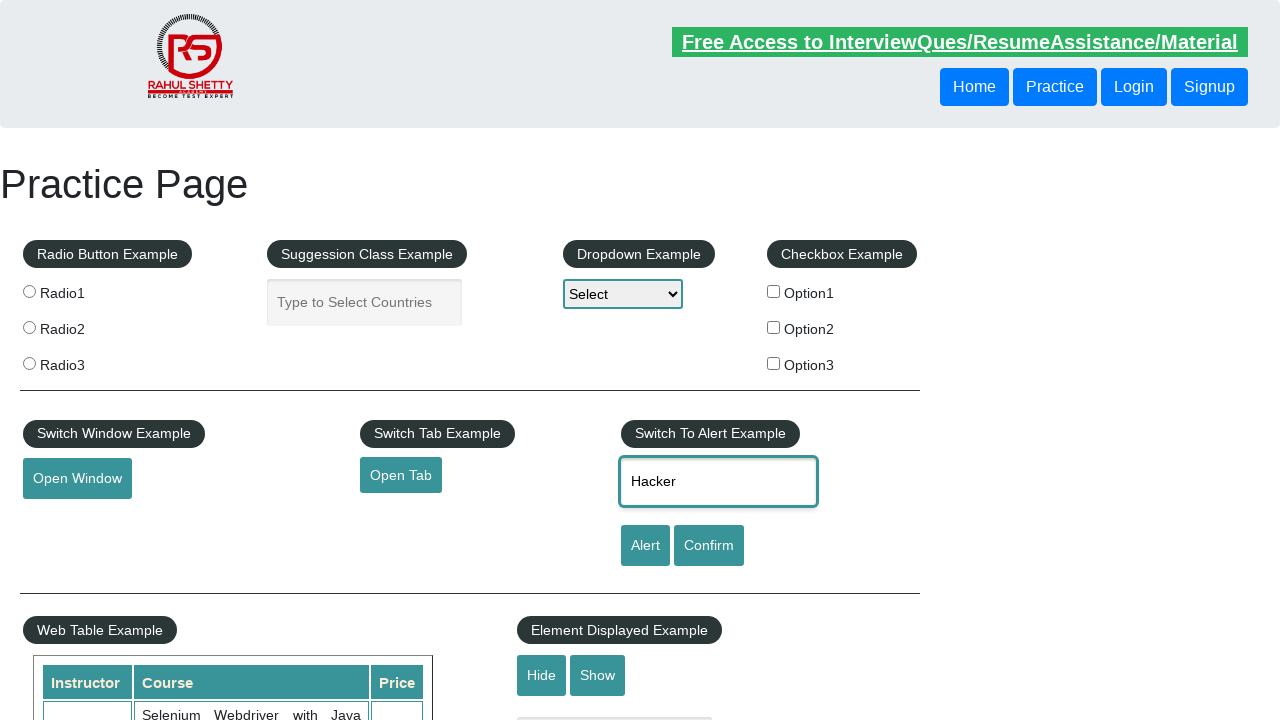

Clicked alert button and accepted the dialog at (645, 546) on #alertbtn
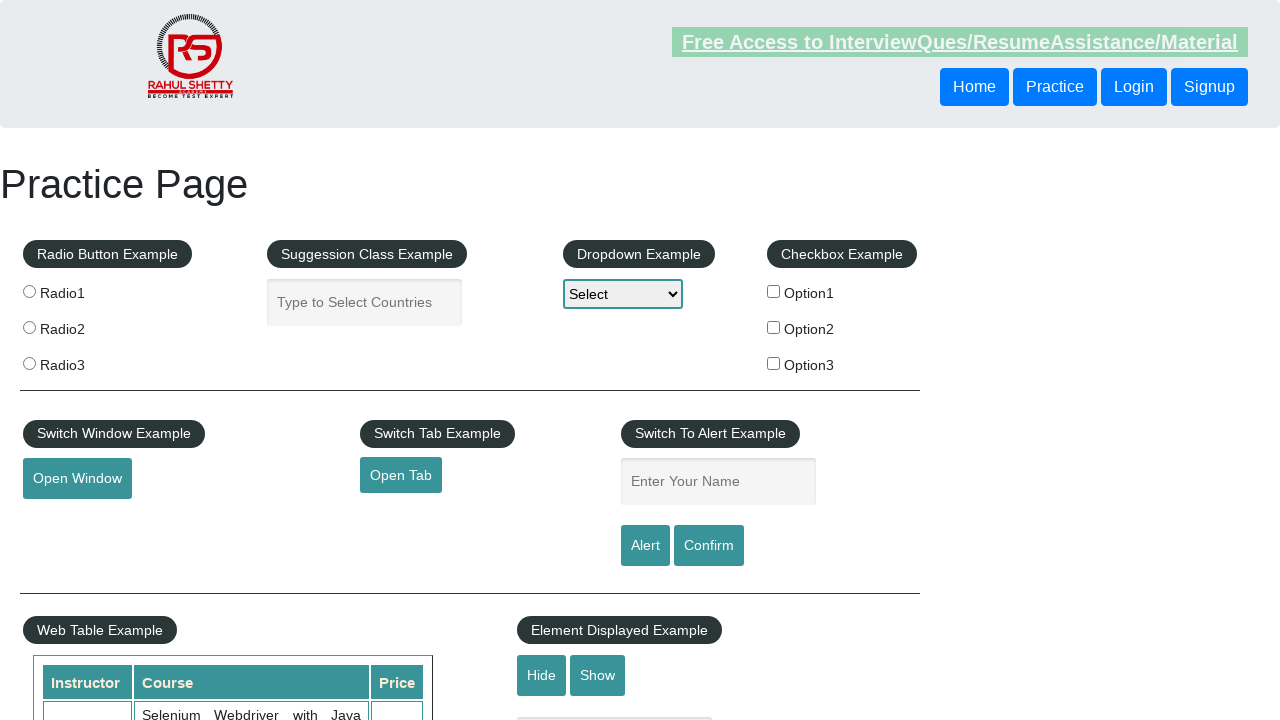

Waited 500ms for alert to be processed
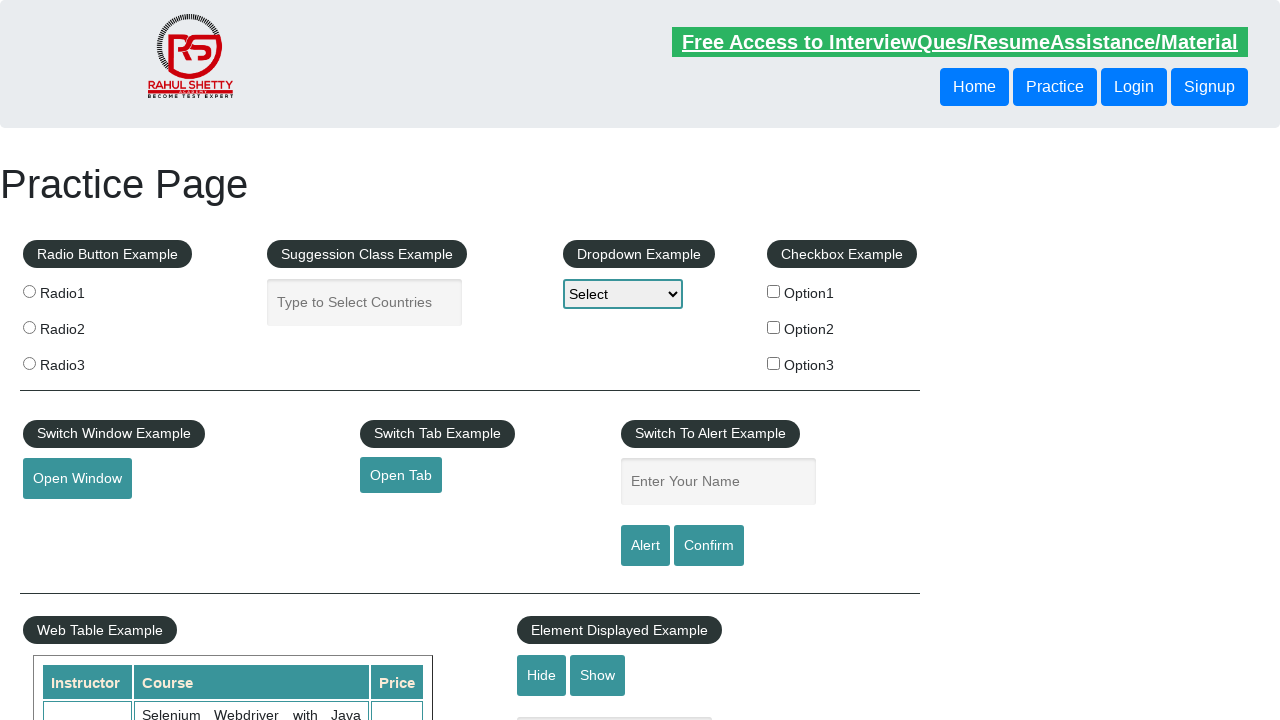

Filled name field with 'Hacker' for confirm dialog test on #name
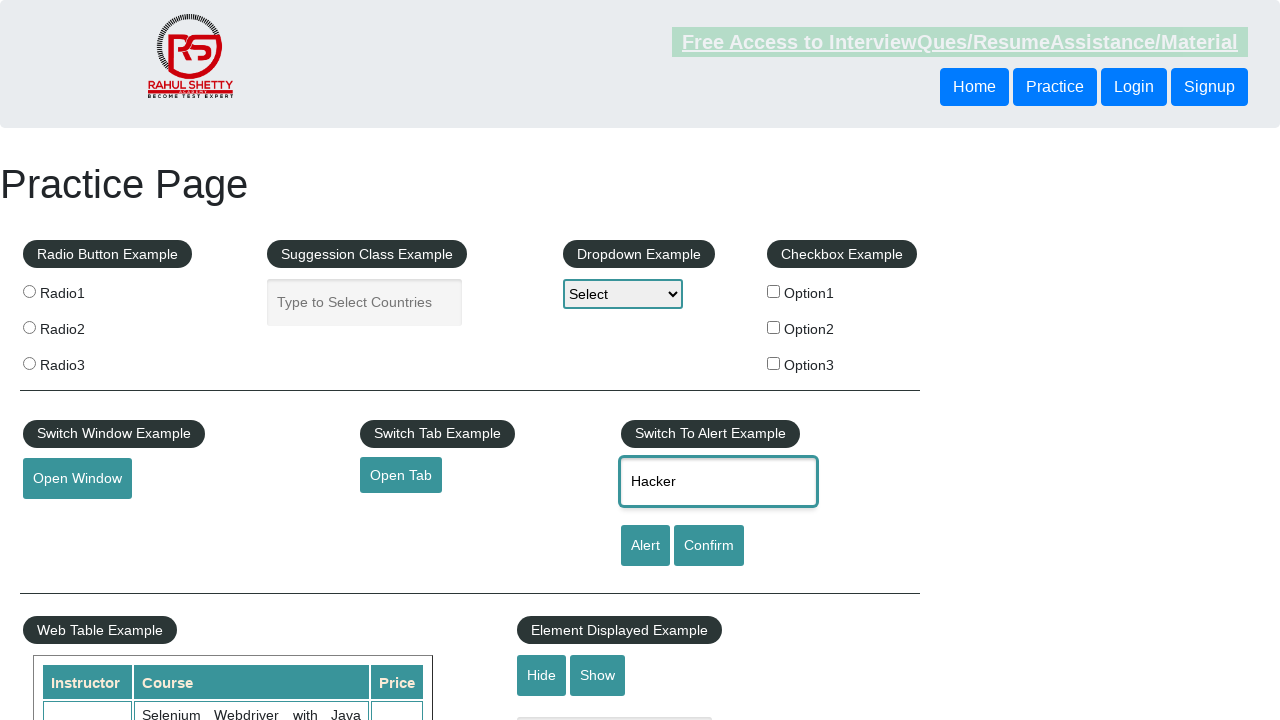

Set up one-time dialog handler to dismiss next confirm dialog
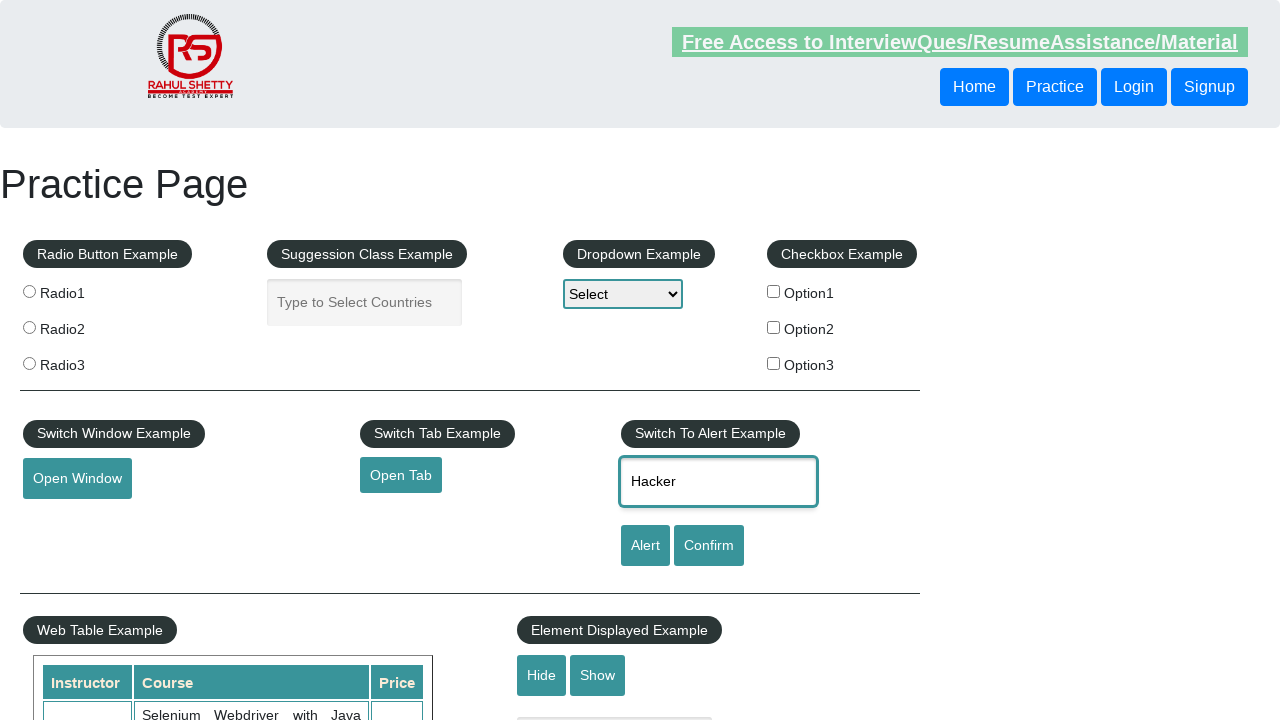

Clicked confirm button and dismissed the confirm dialog at (709, 546) on #confirmbtn
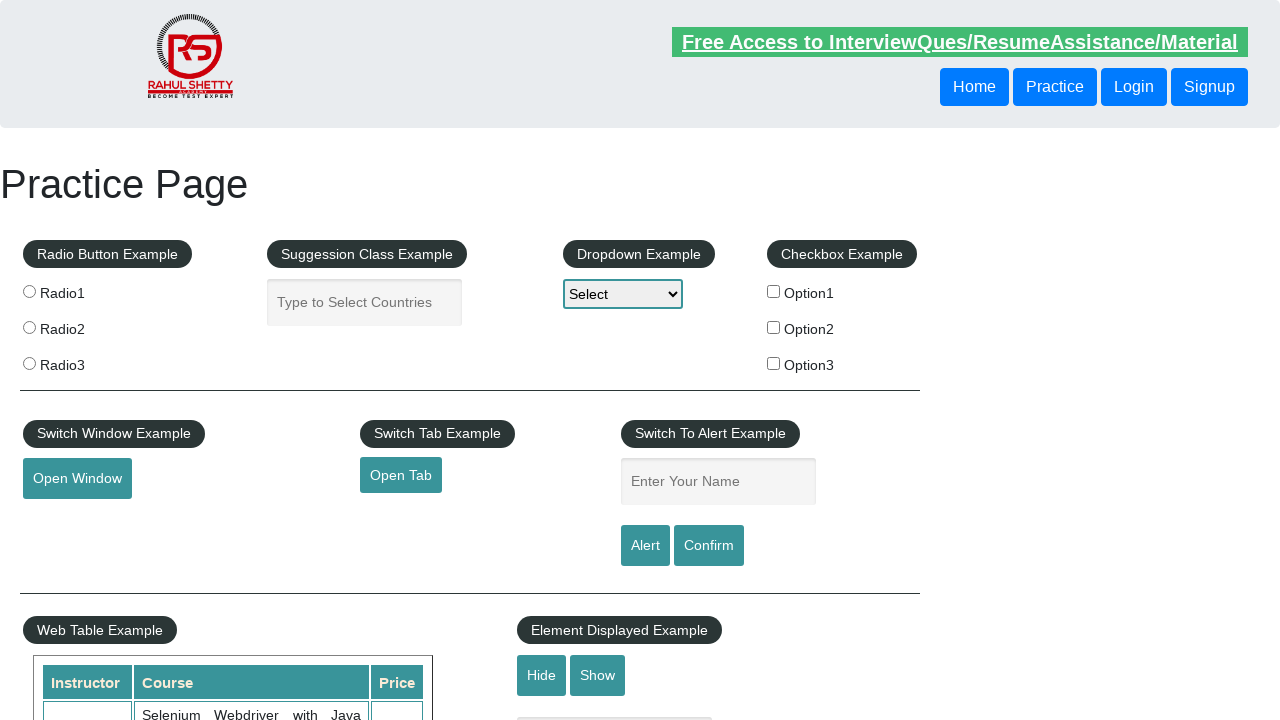

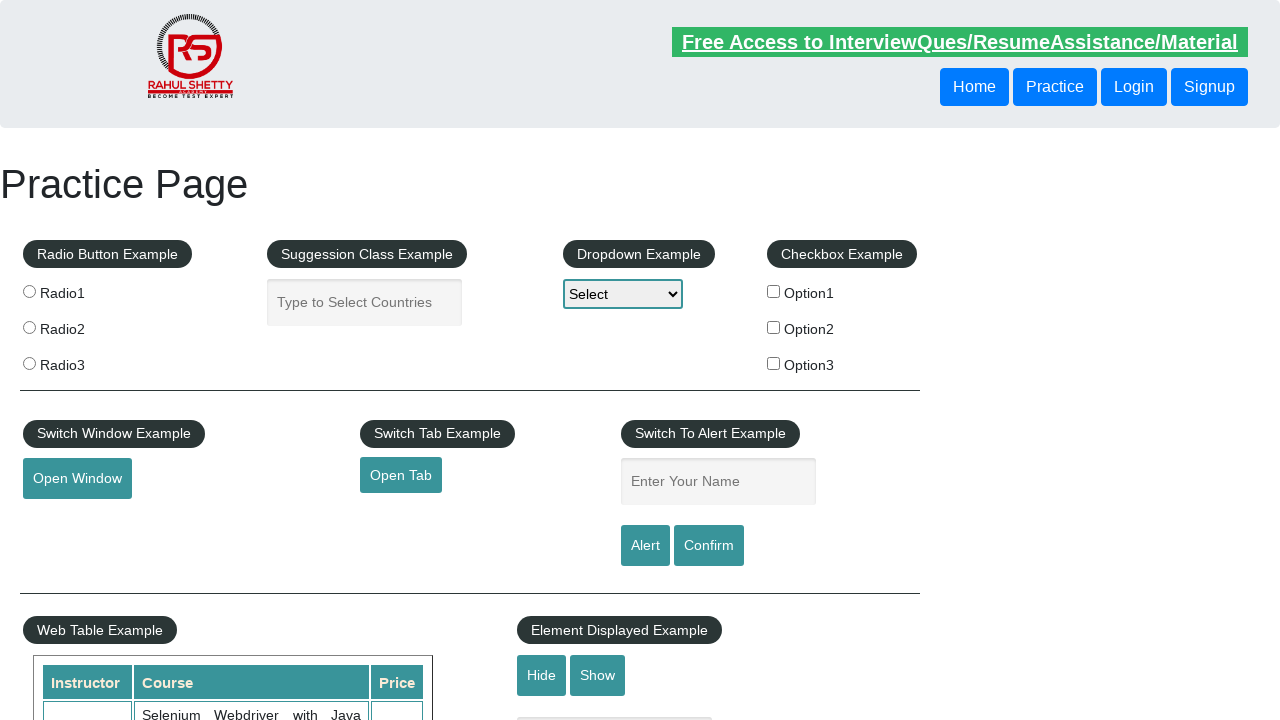